Tests MailChimp password field validation by entering different password combinations and verifying validation indicators

Starting URL: https://login.mailchimp.com/signup/

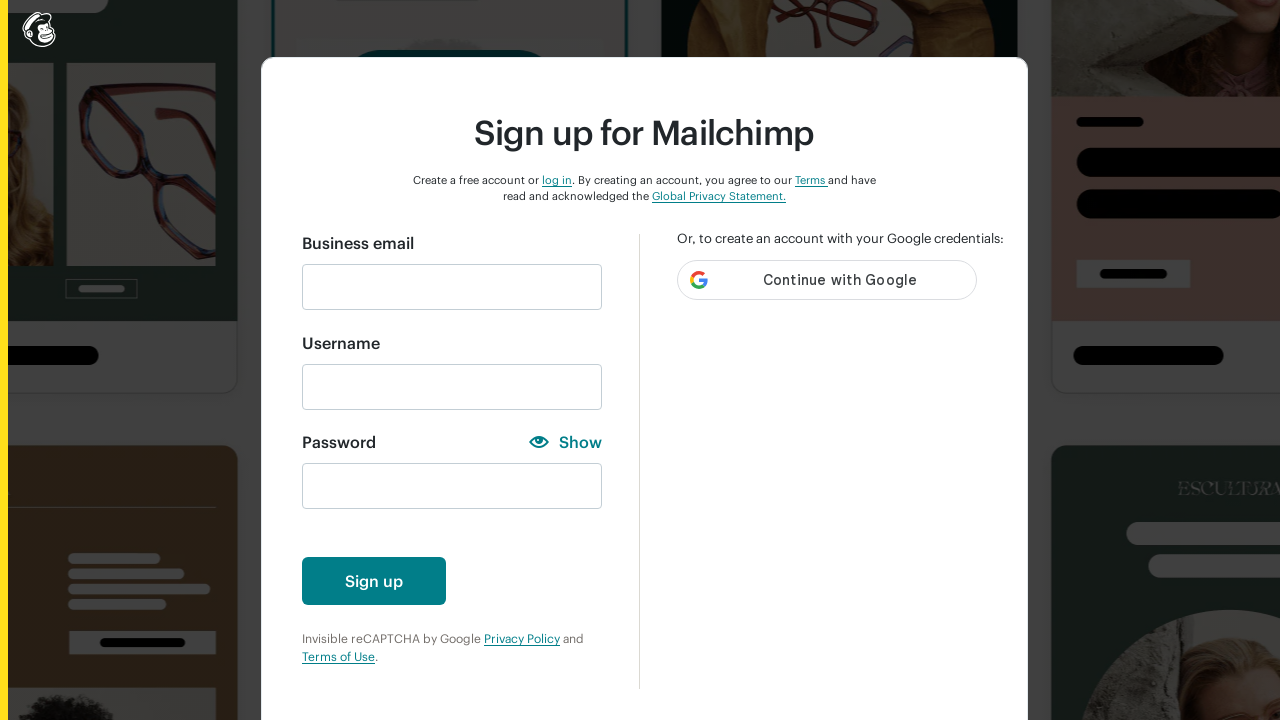

Filled email field with 'automation@gmail.com' on input#email
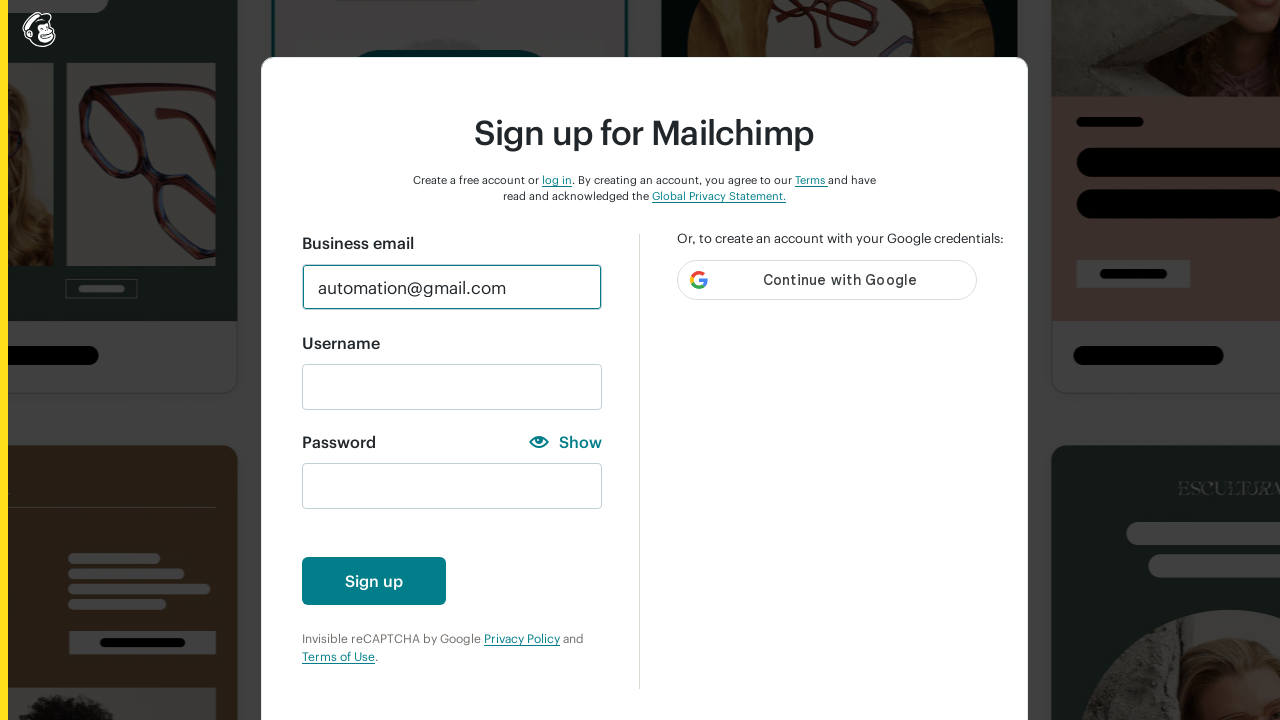

Filled password field with 'aa' to test lowercase validation on input#new_password
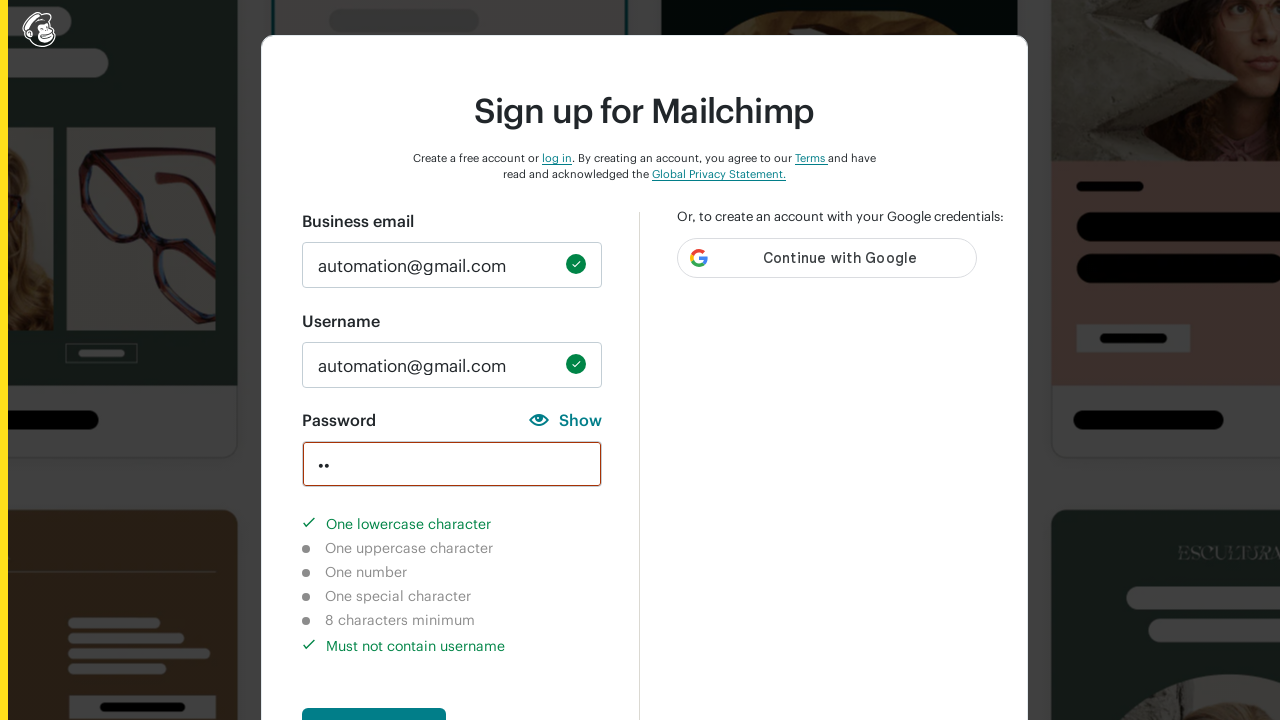

Lowercase character validation indicator completed
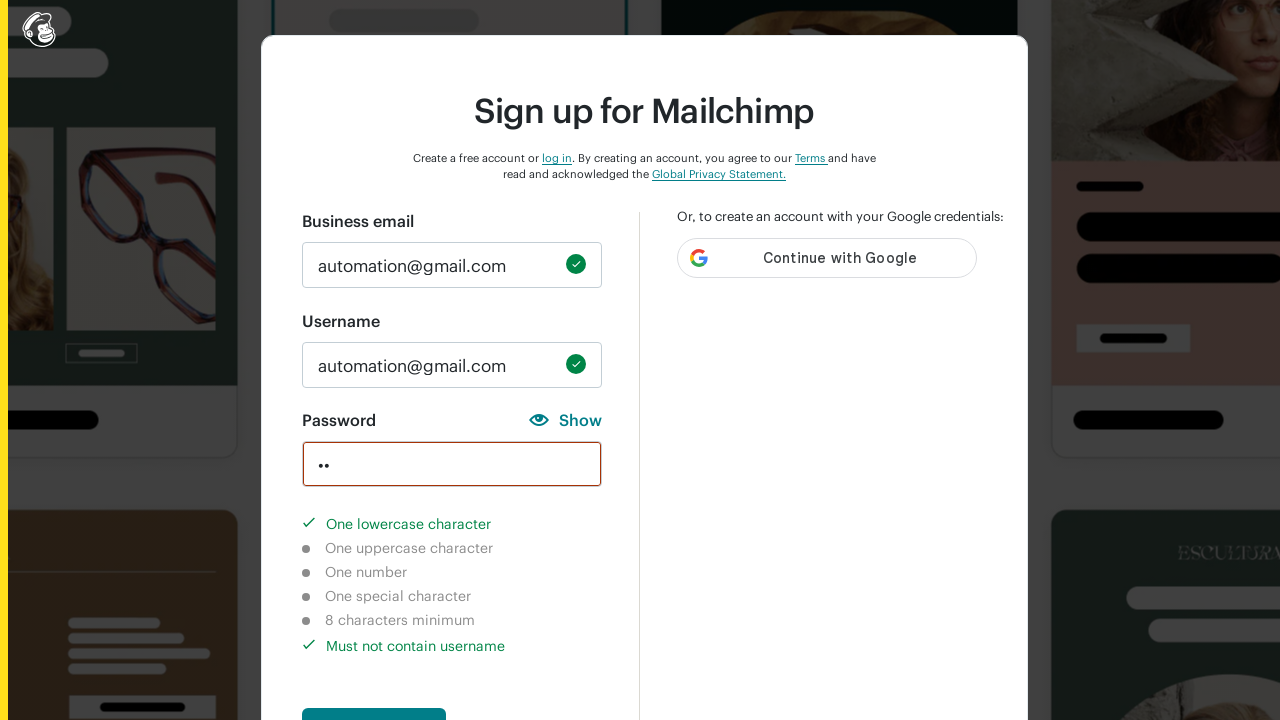

Cleared password field on input#new_password
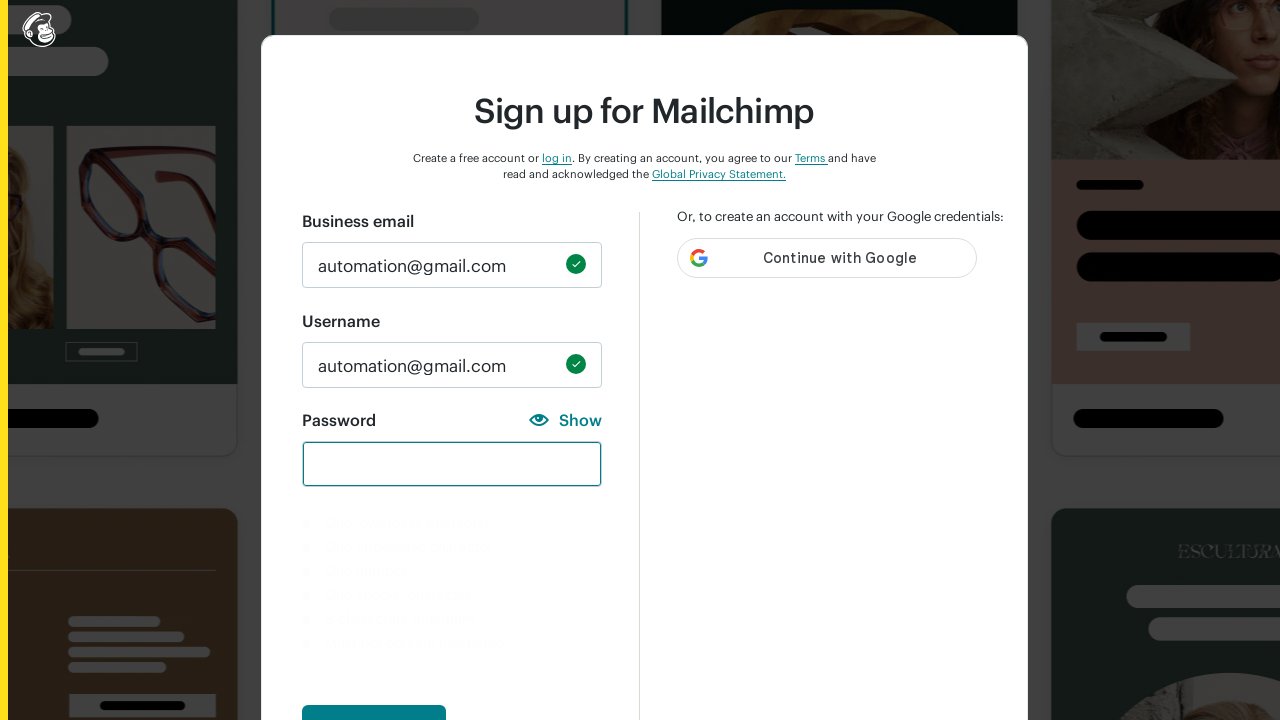

Filled password field with 'AA' to test uppercase validation on input#new_password
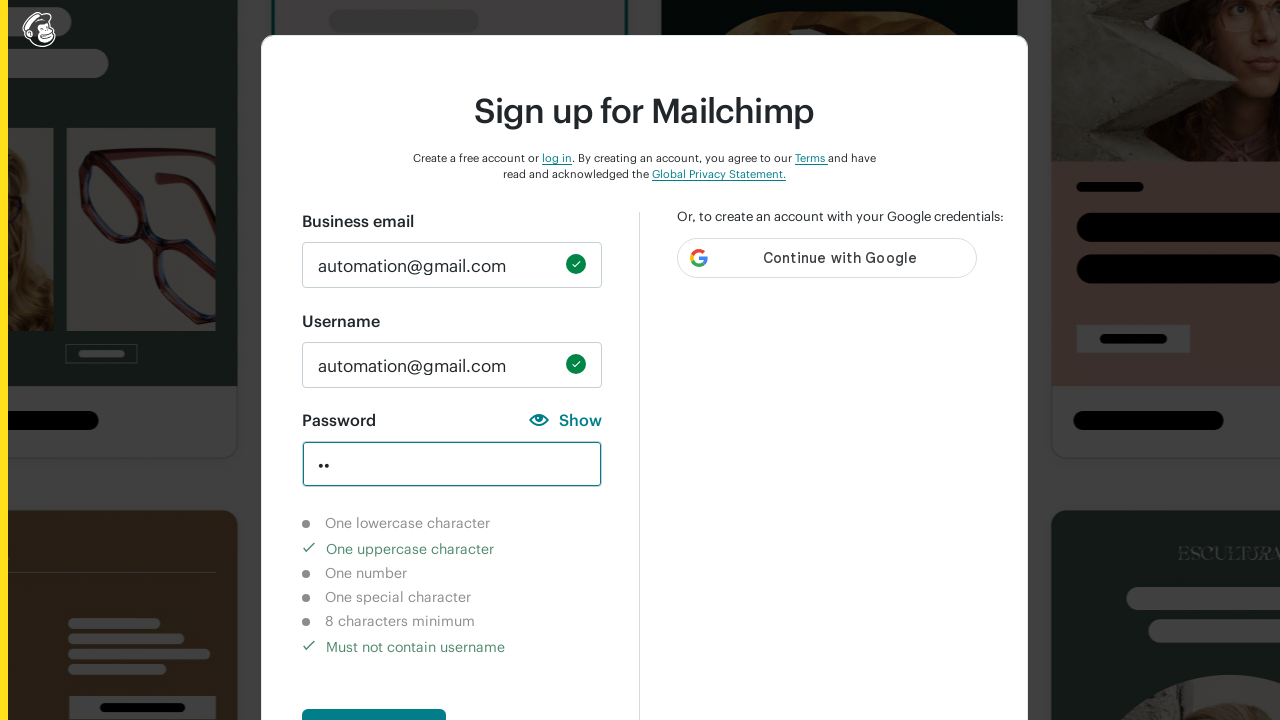

Uppercase character validation indicator completed
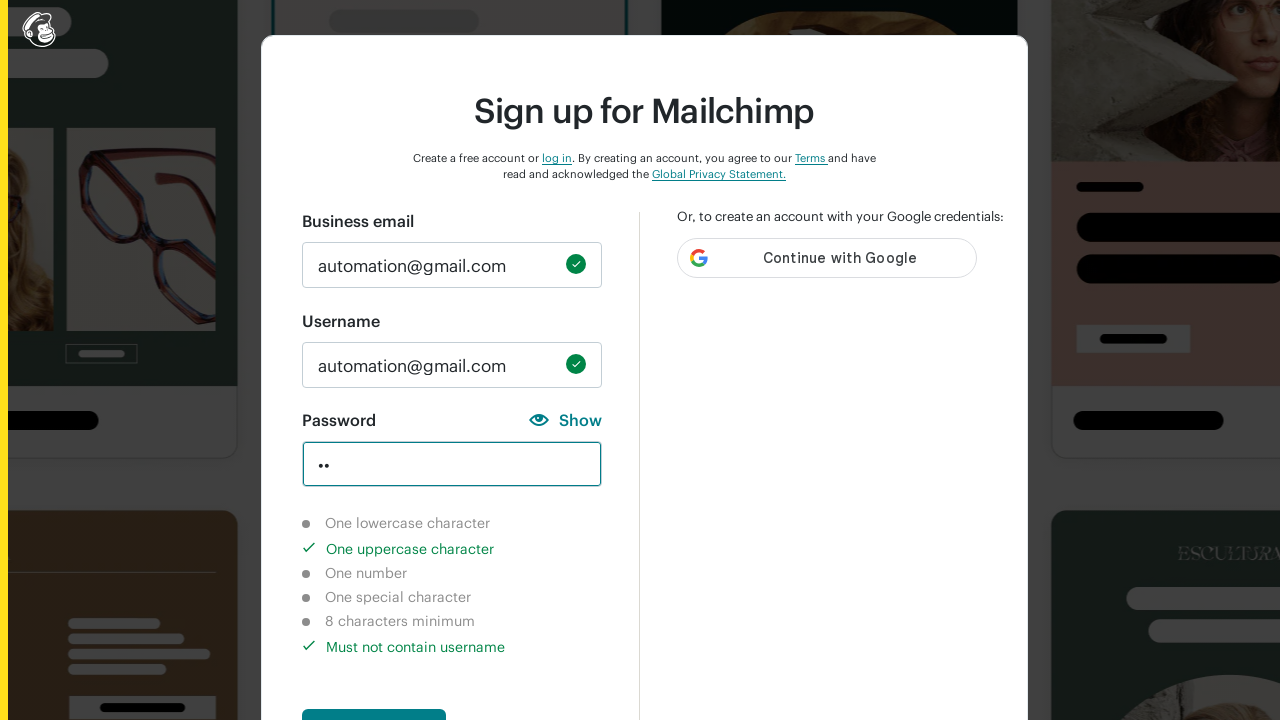

Cleared password field on input#new_password
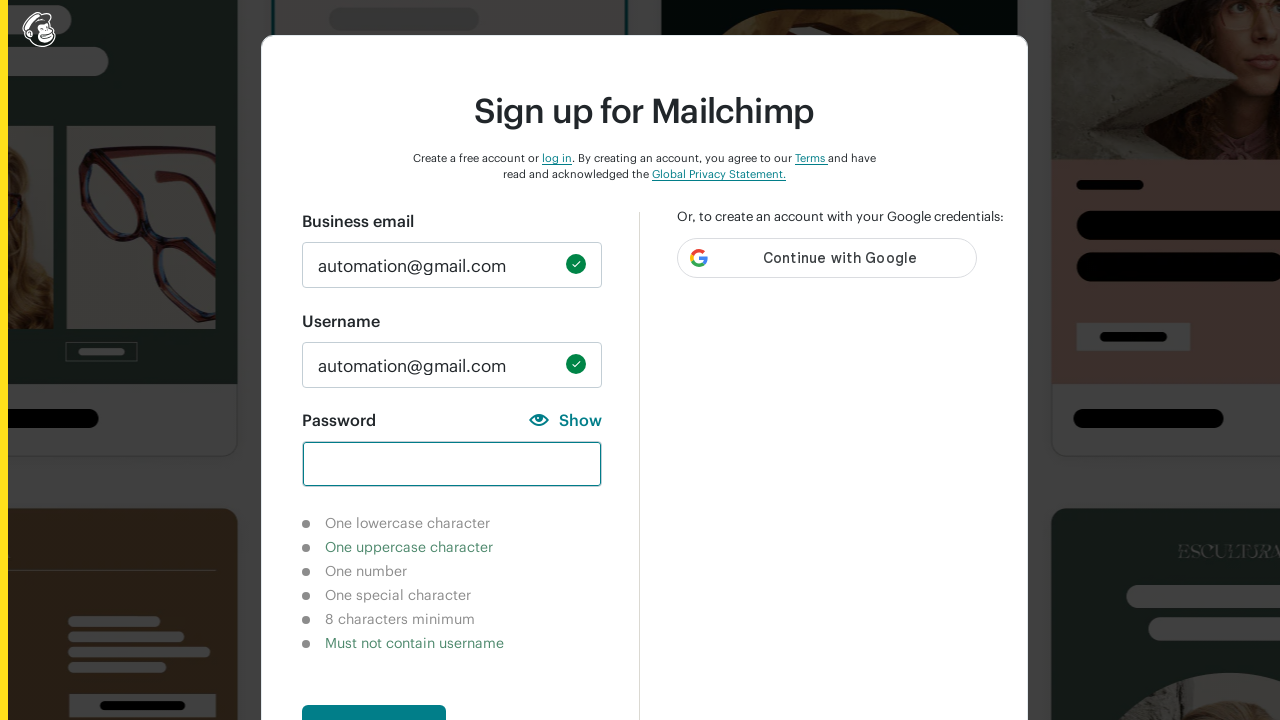

Filled password field with '@@' to test special character validation on input#new_password
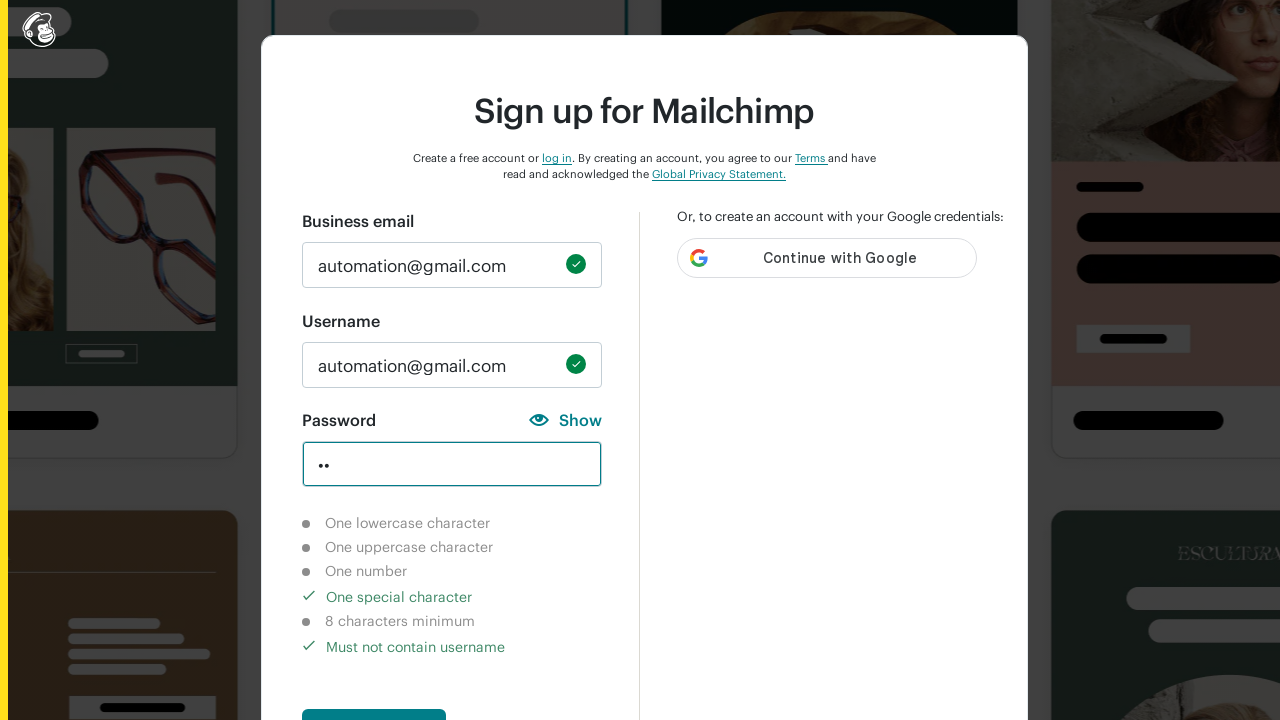

Special character validation indicator completed
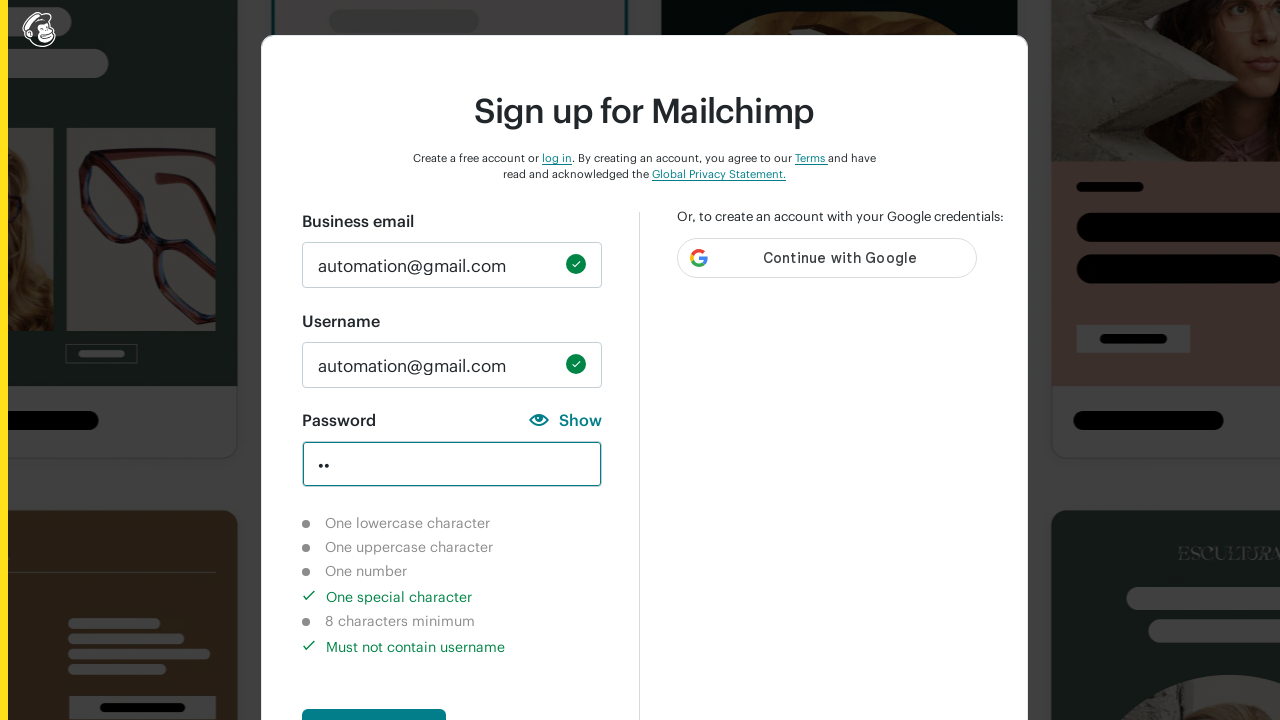

Cleared password field on input#new_password
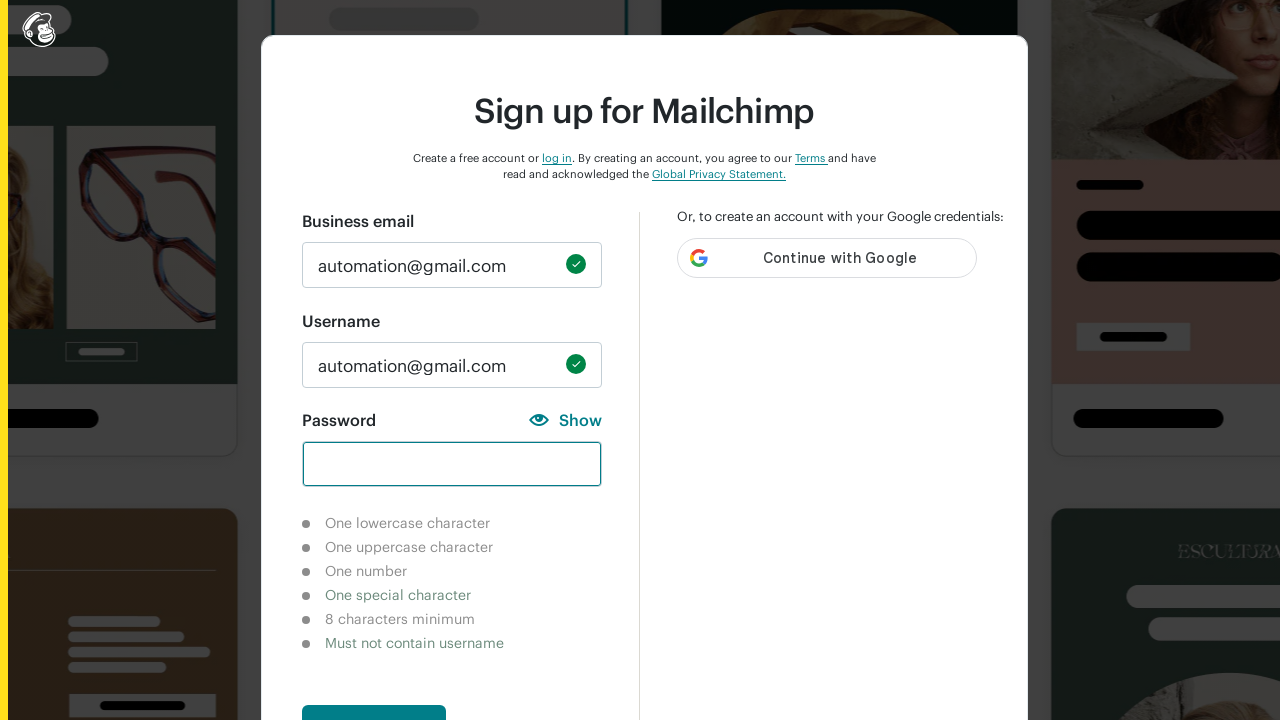

Filled password field with '12345' to test number validation on input#new_password
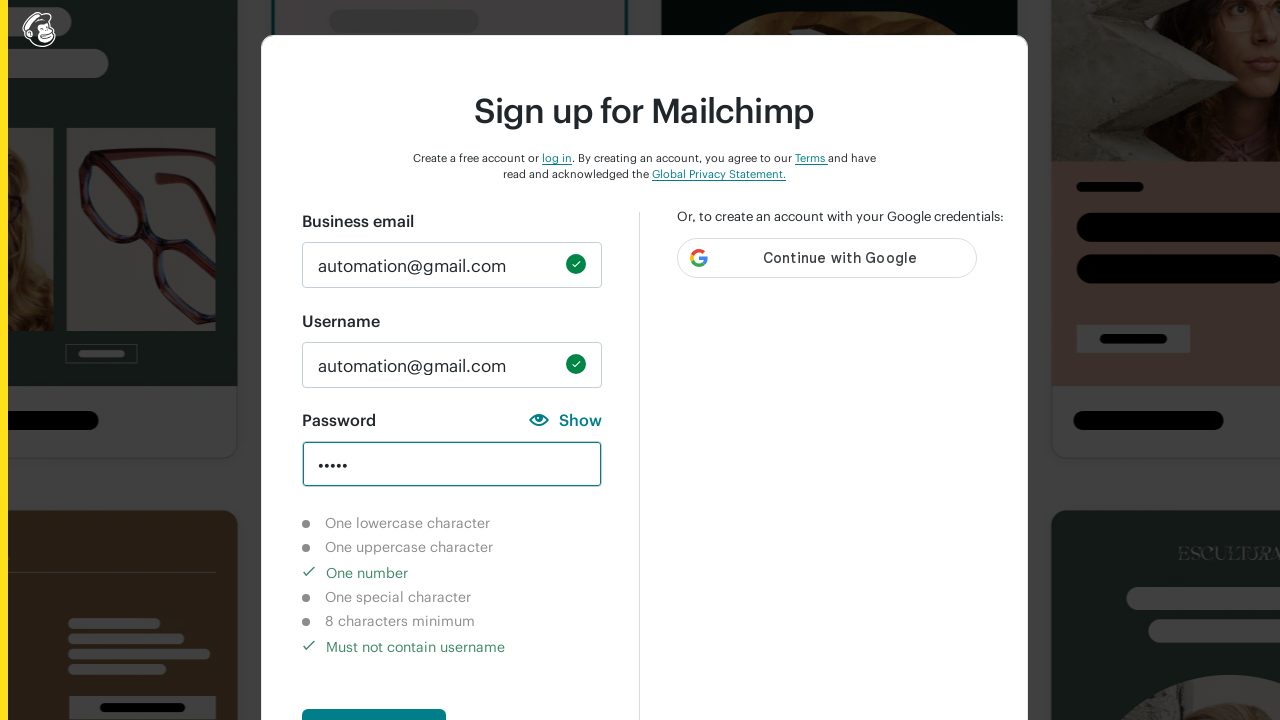

Number character validation indicator completed
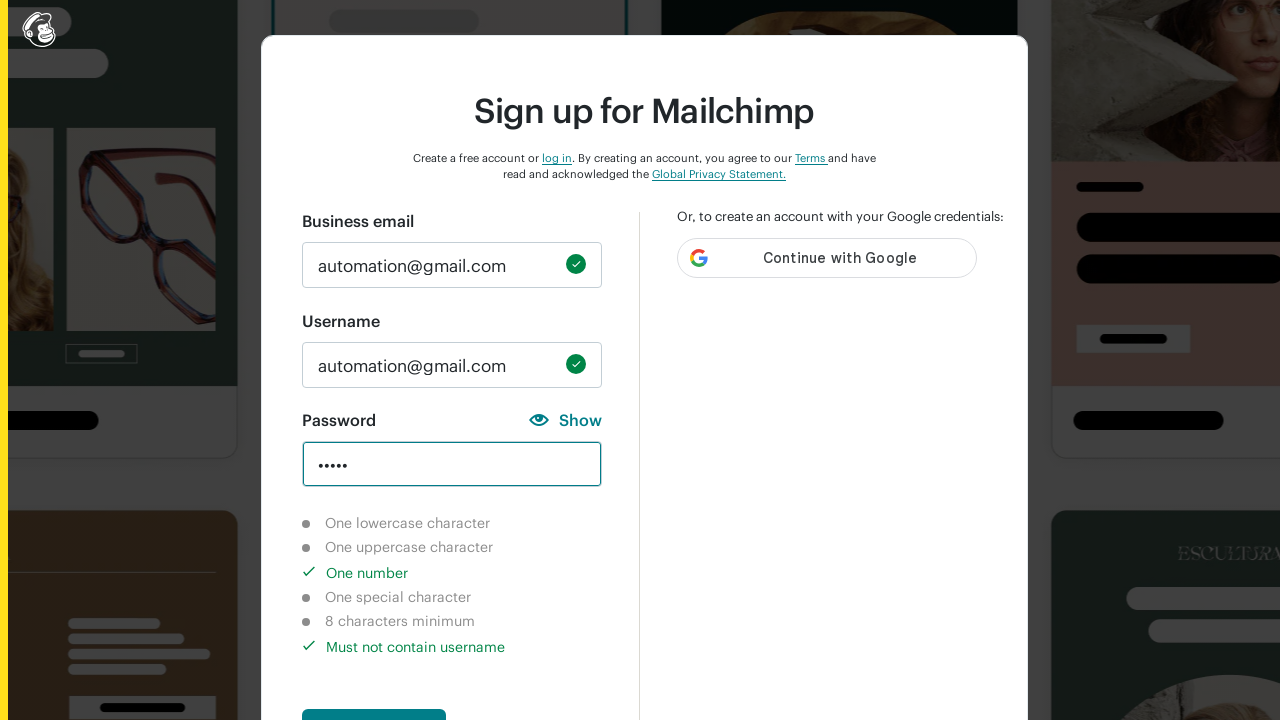

Cleared password field on input#new_password
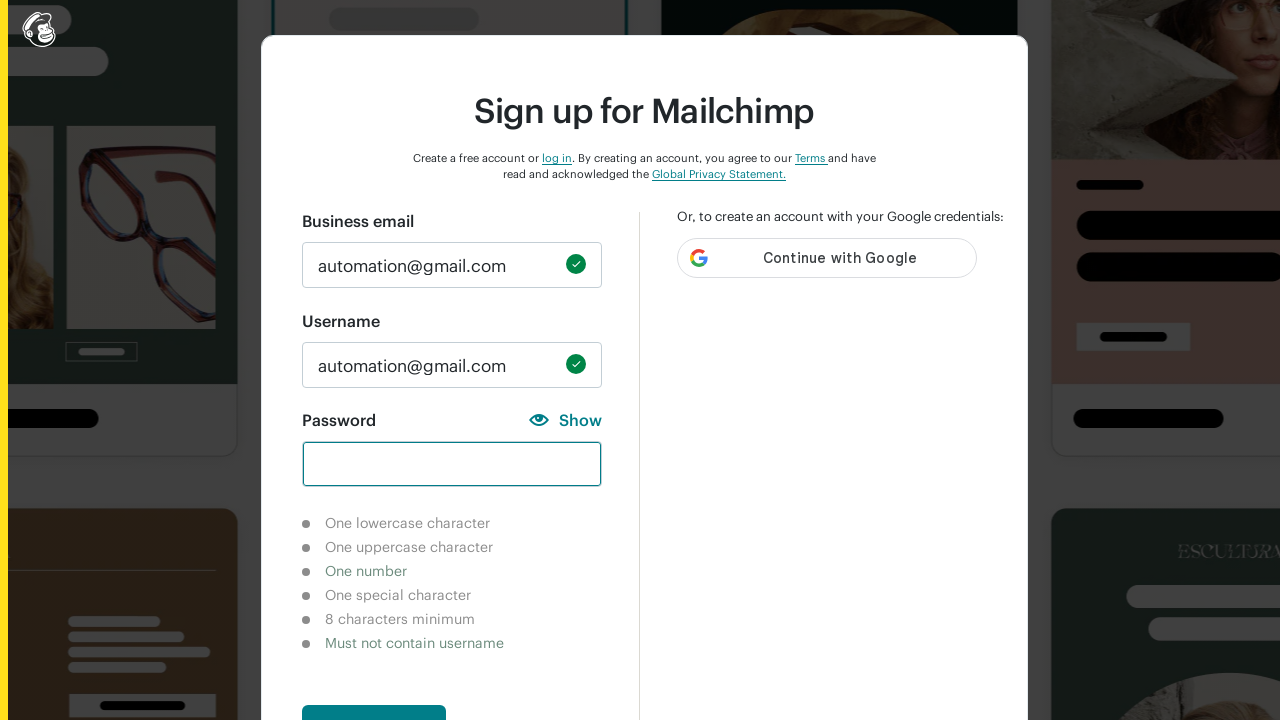

Filled password field with 'aaAA1#1' - almost complete password missing 8 characters on input#new_password
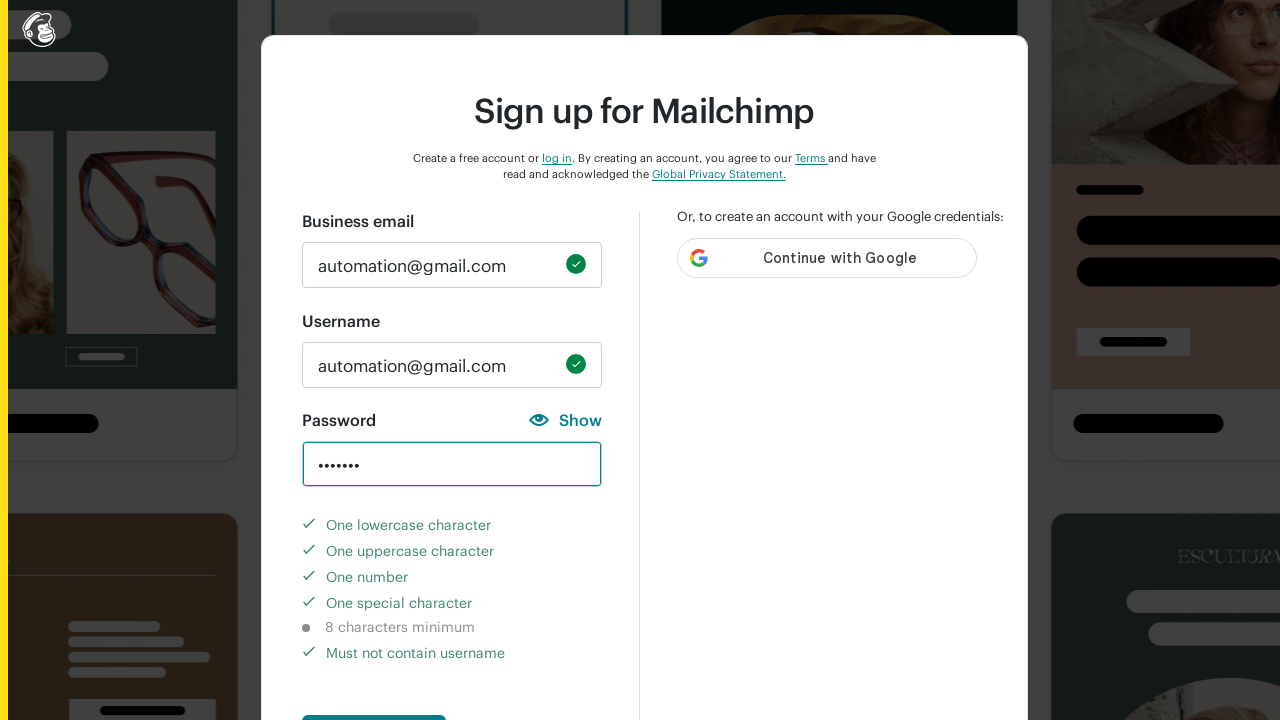

Lowercase character validation indicator completed
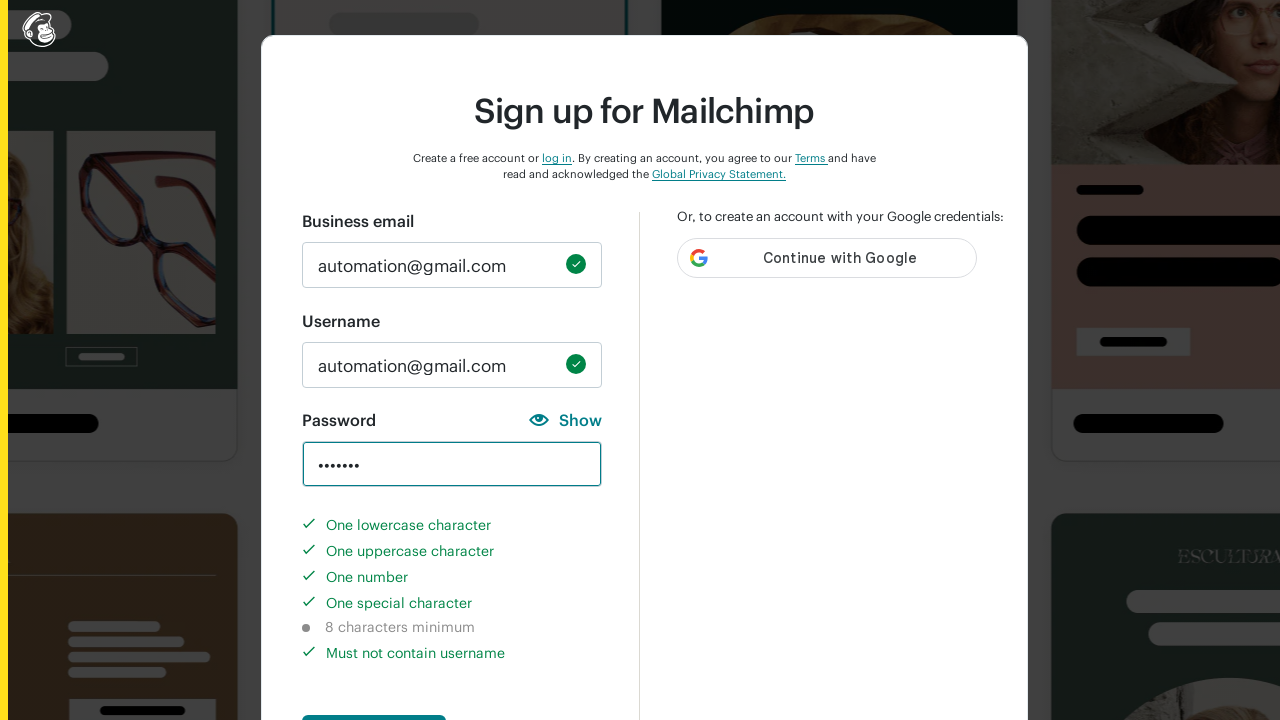

Uppercase character validation indicator completed
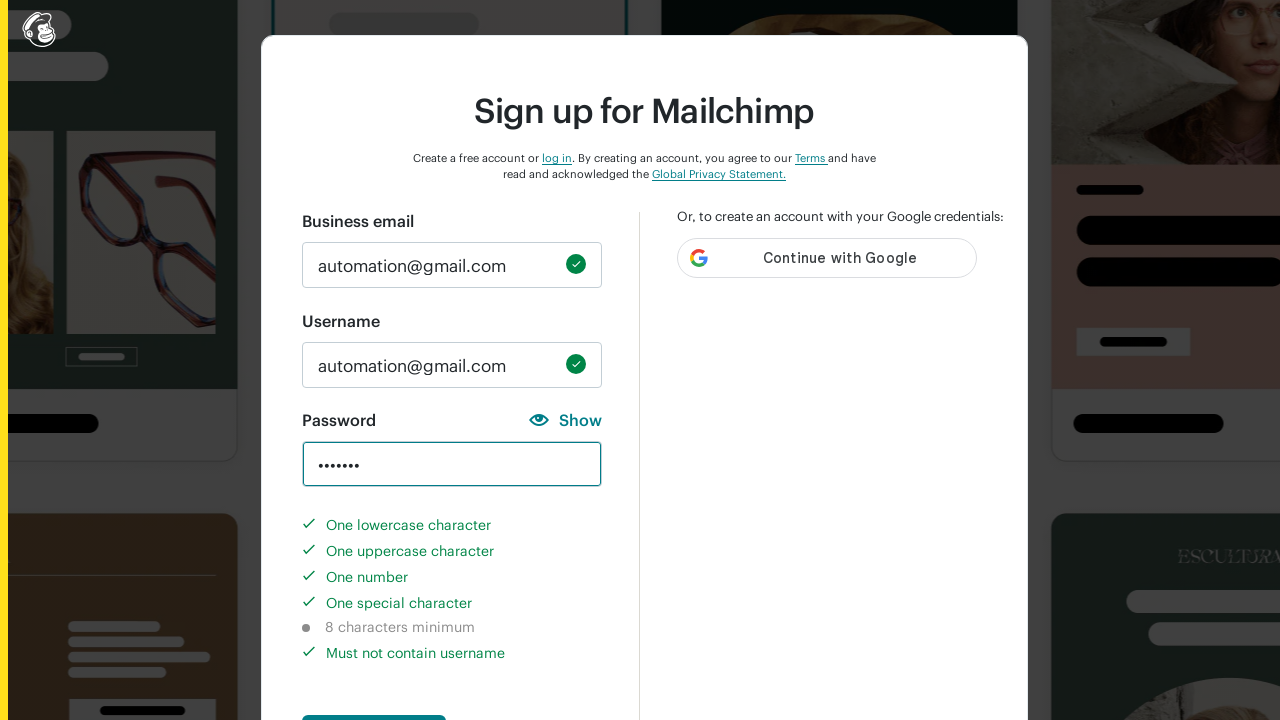

Number character validation indicator completed
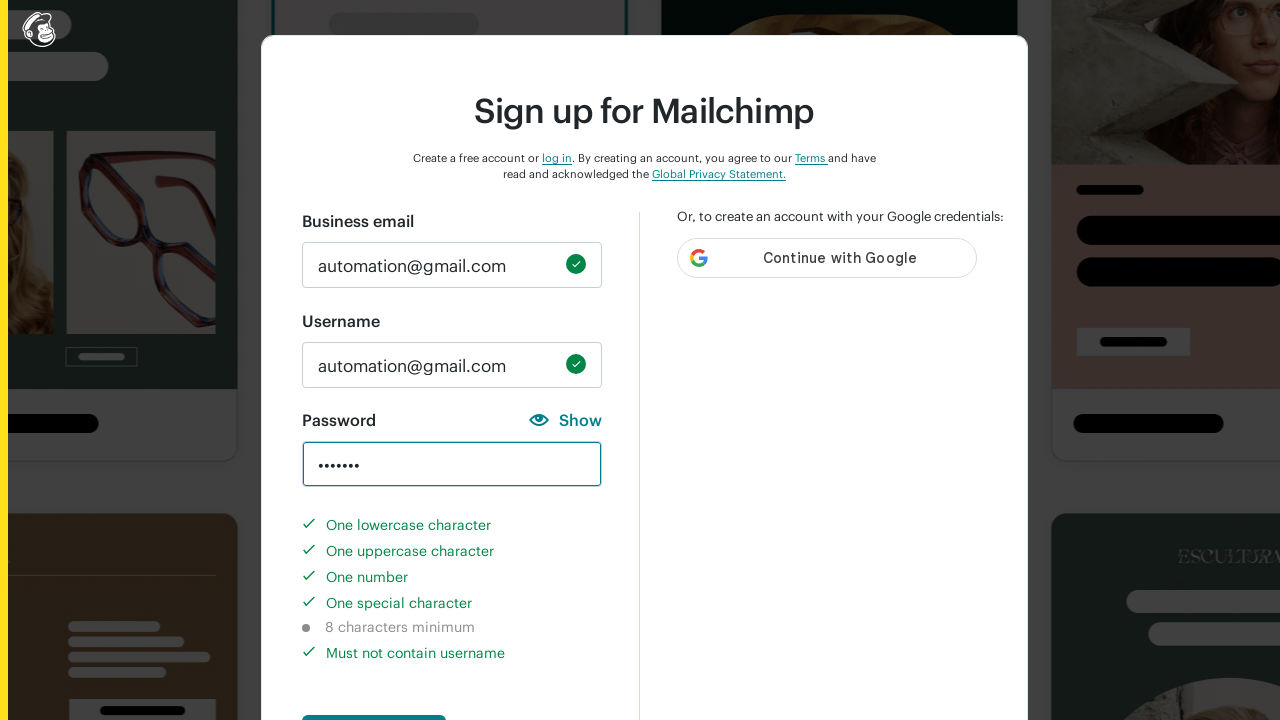

Special character validation indicator completed
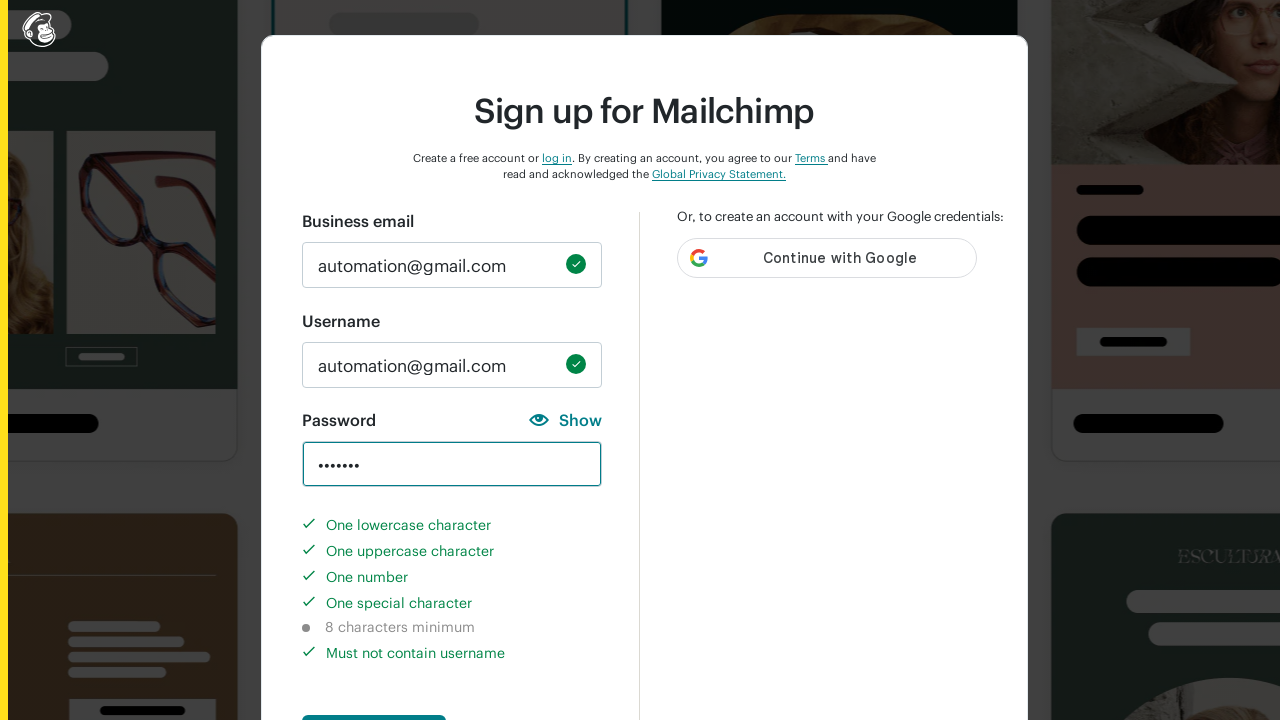

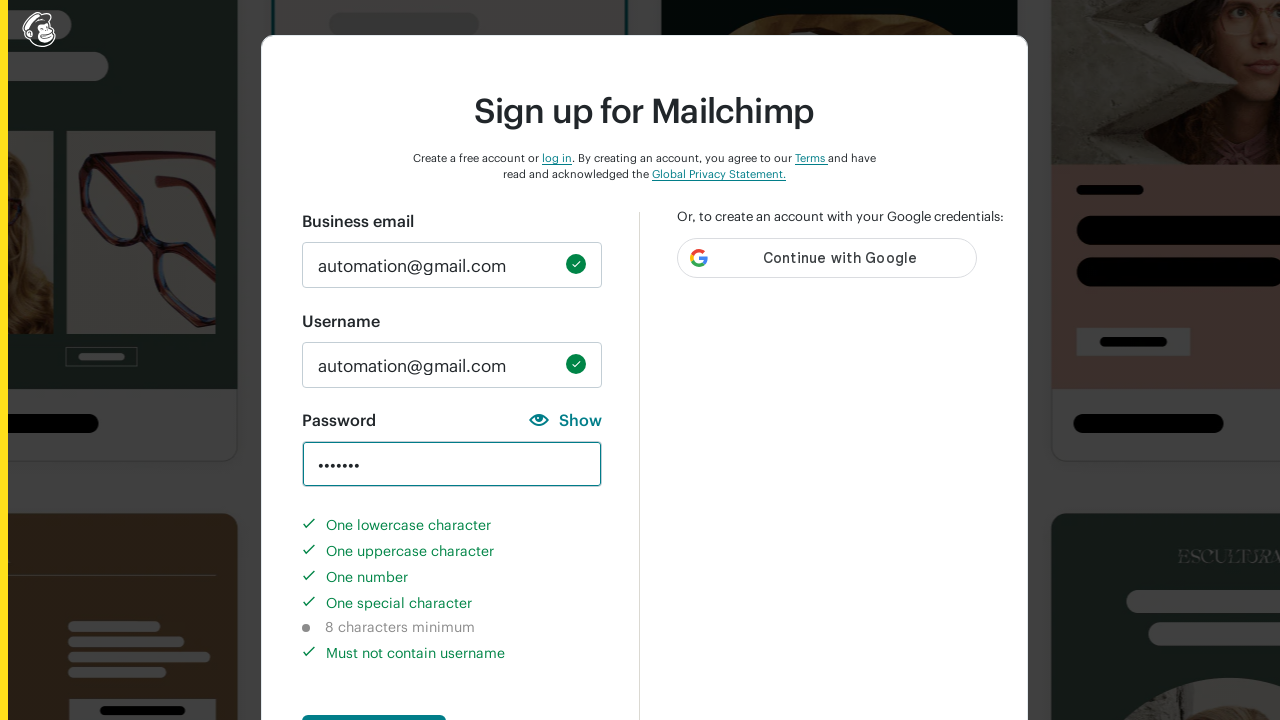